Tests clicking on a radio button on the Rahul Shetty Academy Automation Practice page

Starting URL: https://rahulshettyacademy.com/AutomationPractice/

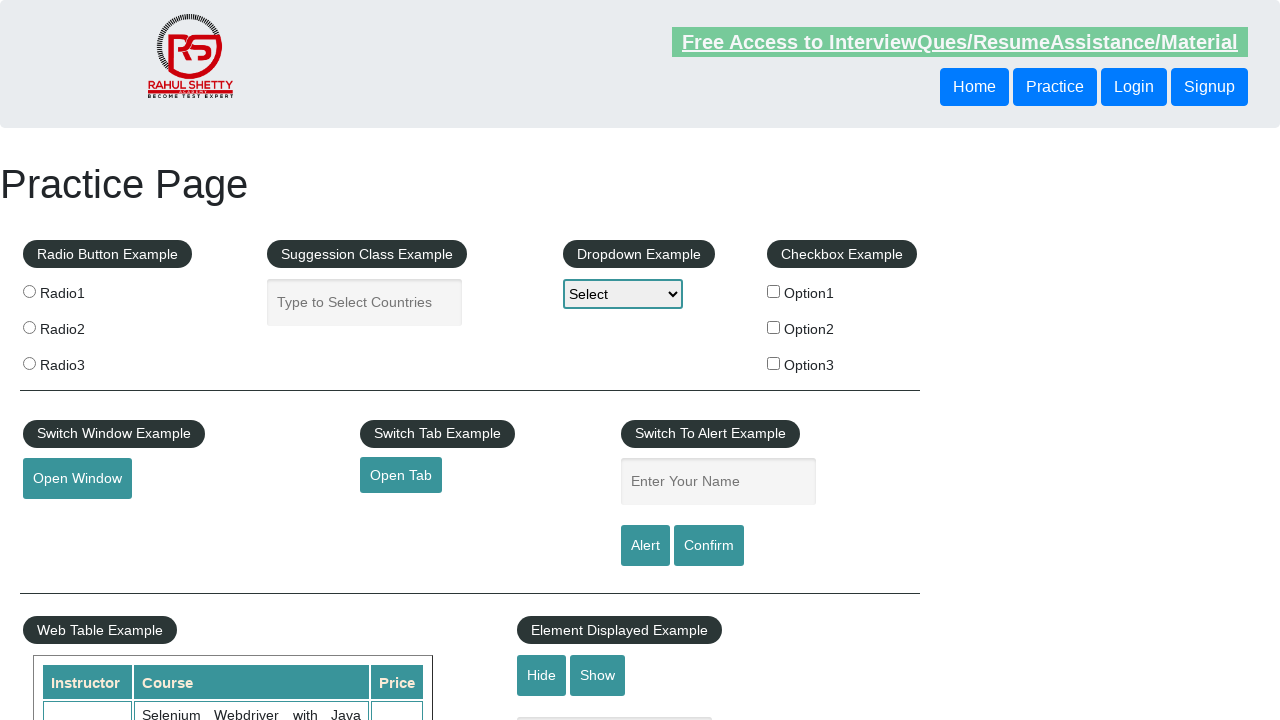

Navigated to Rahul Shetty Academy Automation Practice page
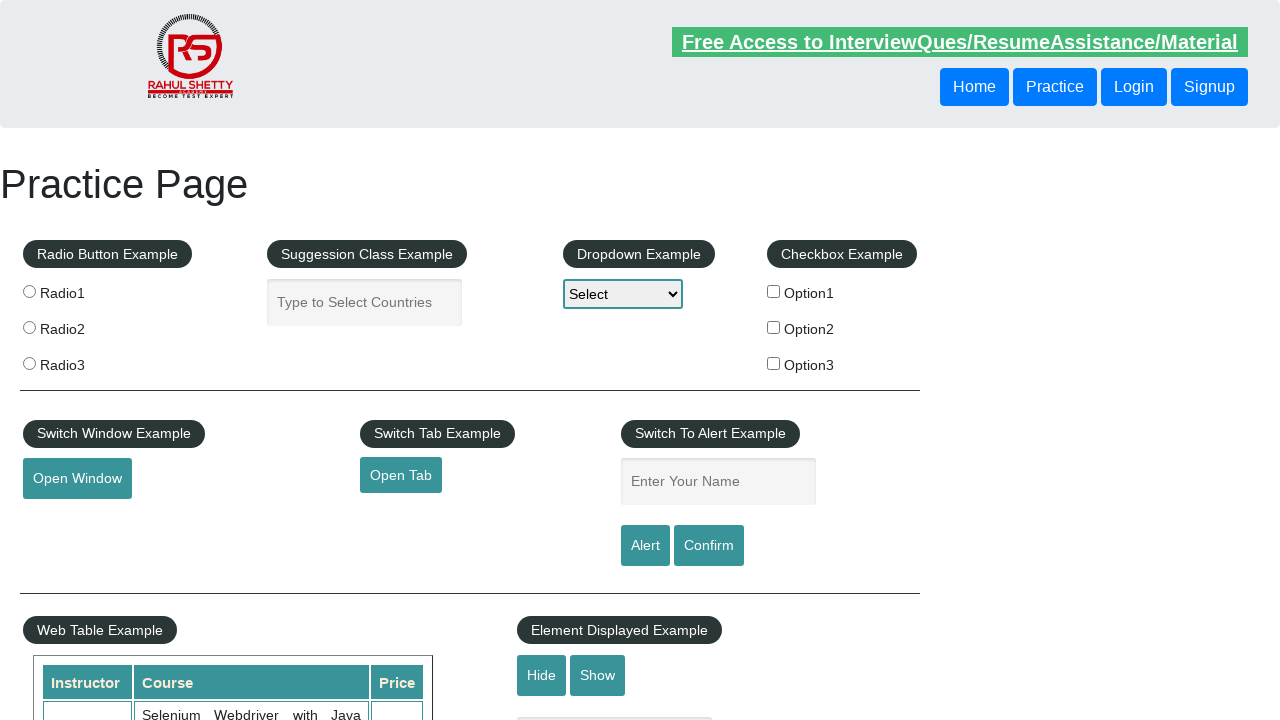

Clicked on radio button with value 'radio1' at (29, 291) on input[value='radio1']
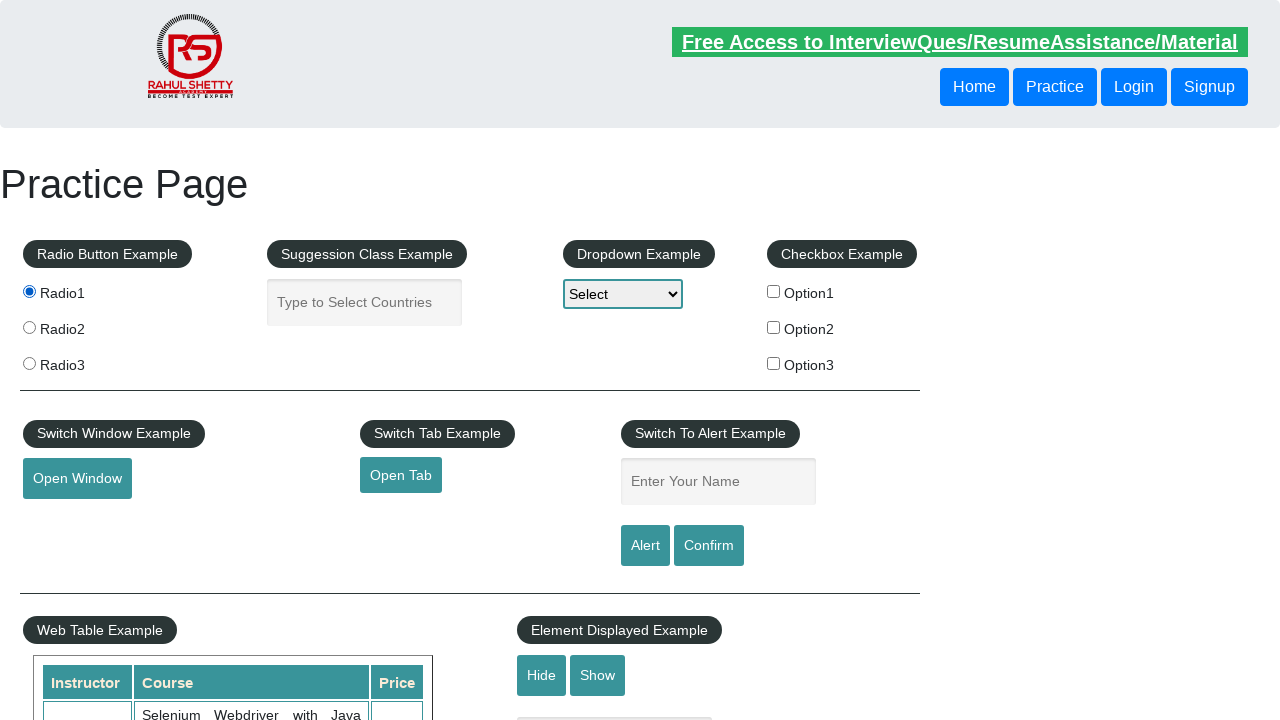

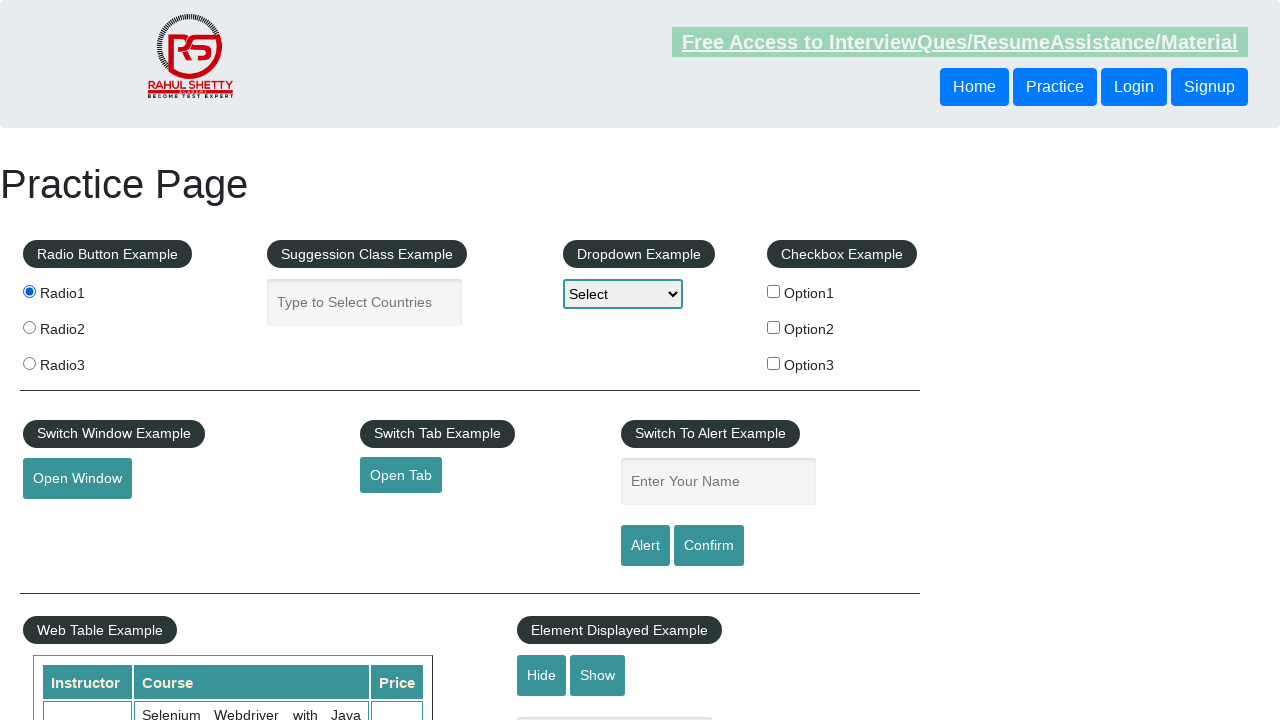